Tests checkbox interaction by first clicking a single checkbox, refreshing the page, then clicking all checkboxes on the form

Starting URL: https://echoecho.com/htmlforms09.htm

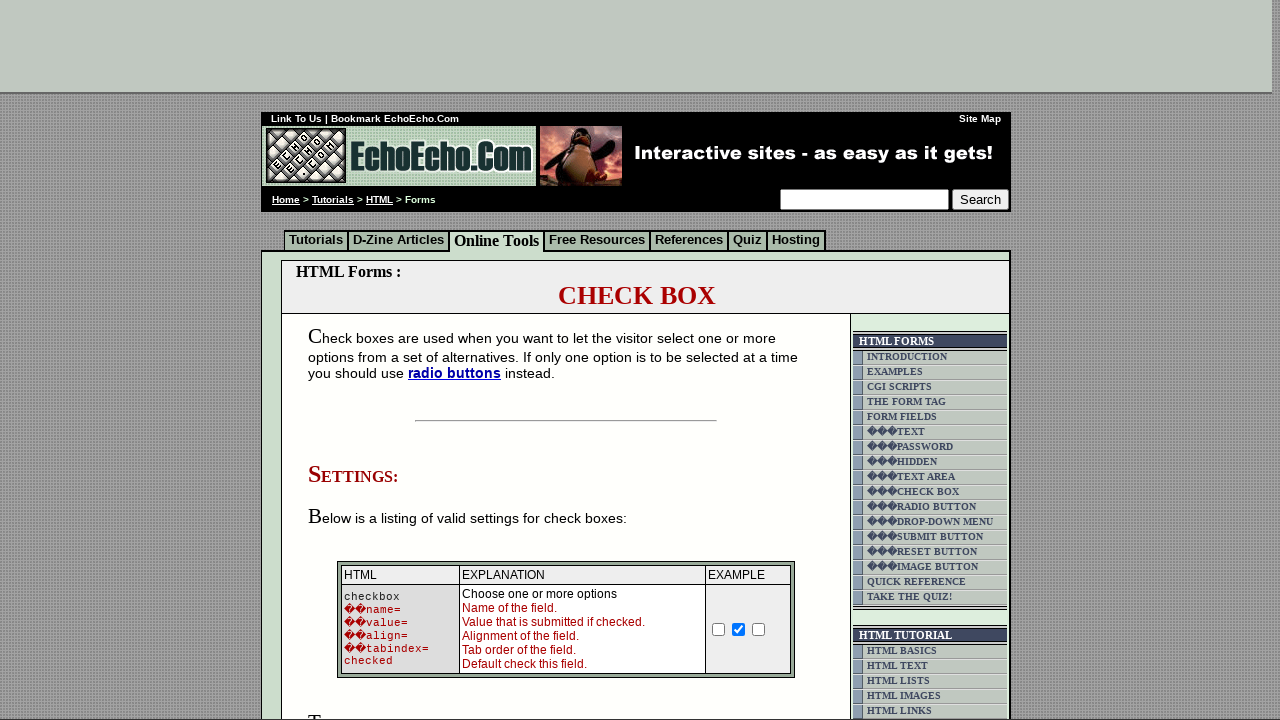

Clicked the first checkbox on the form at (719, 629) on input[name='Checkbox'] >> nth=0
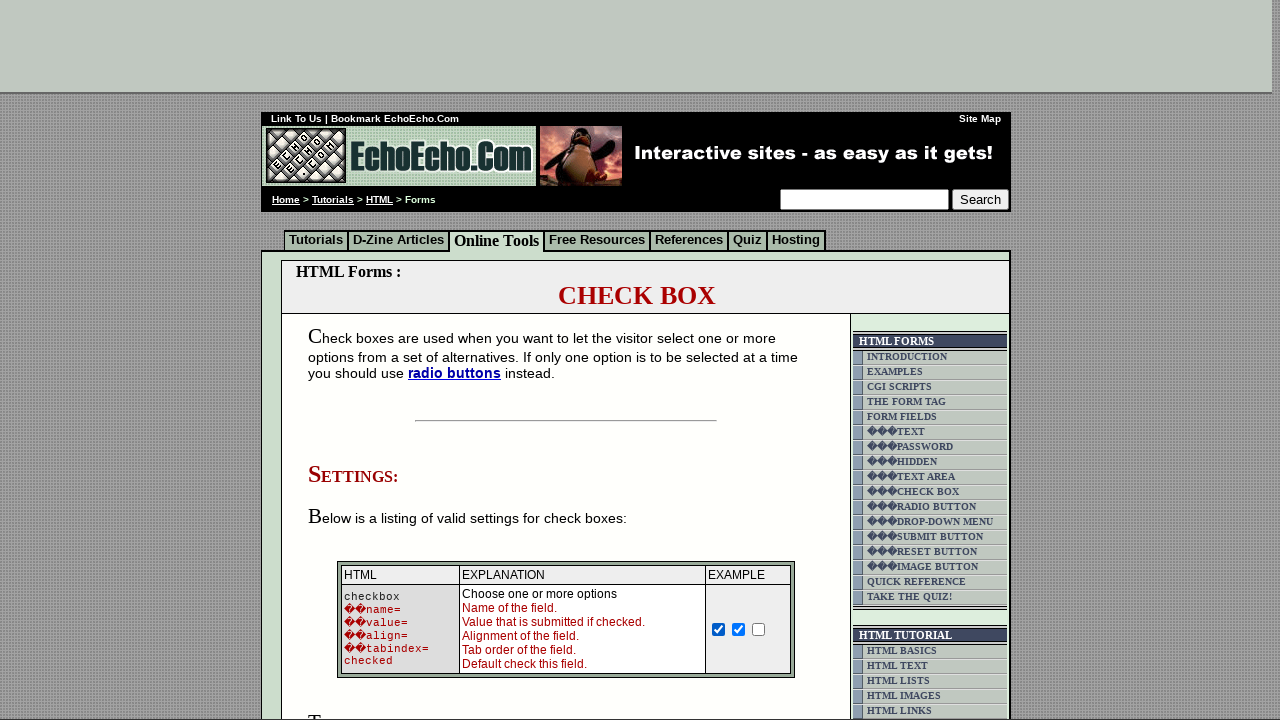

Refreshed the page
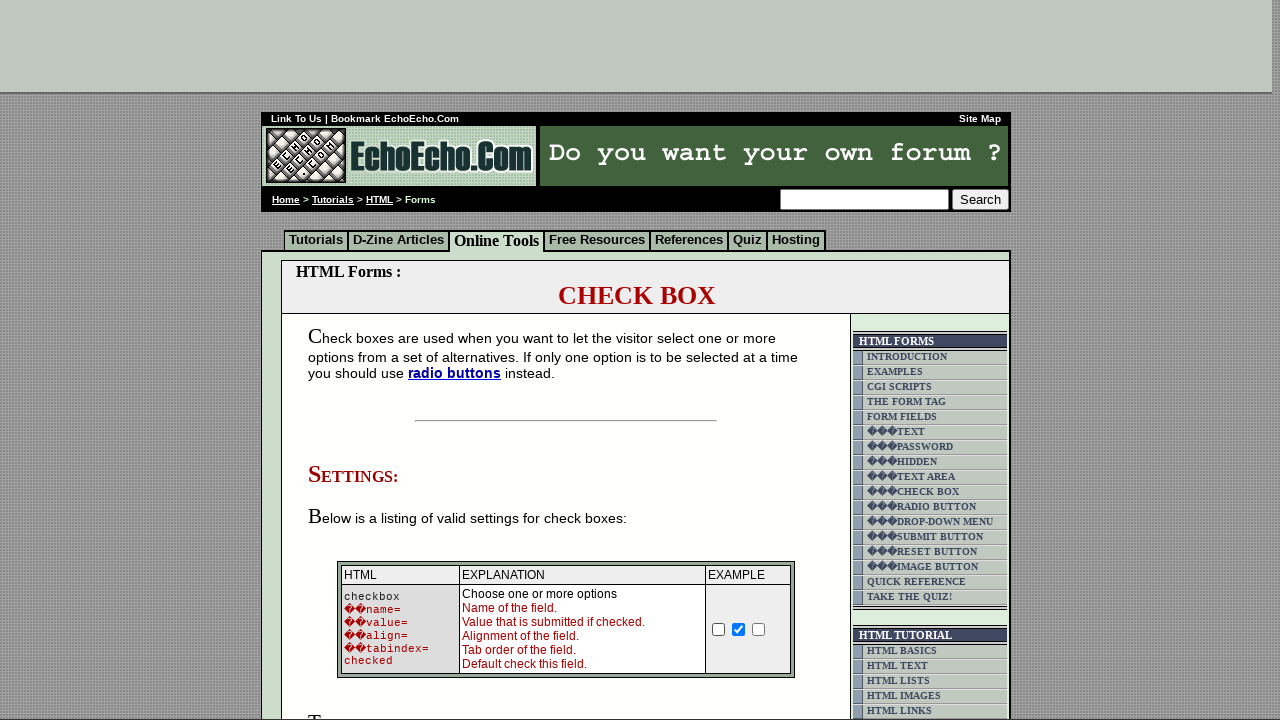

Clicked checkbox 1 of 3 at (719, 629) on input[name='Checkbox'] >> nth=0
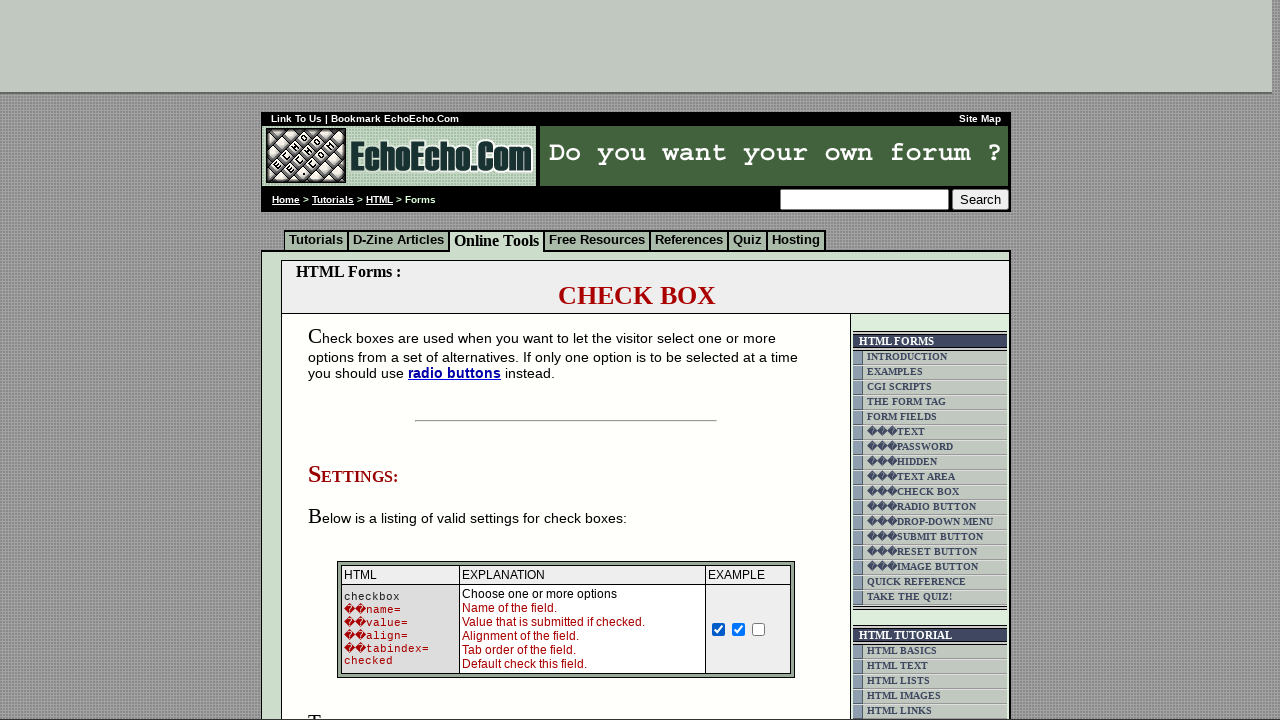

Clicked checkbox 2 of 3 at (739, 629) on input[name='Checkbox'] >> nth=1
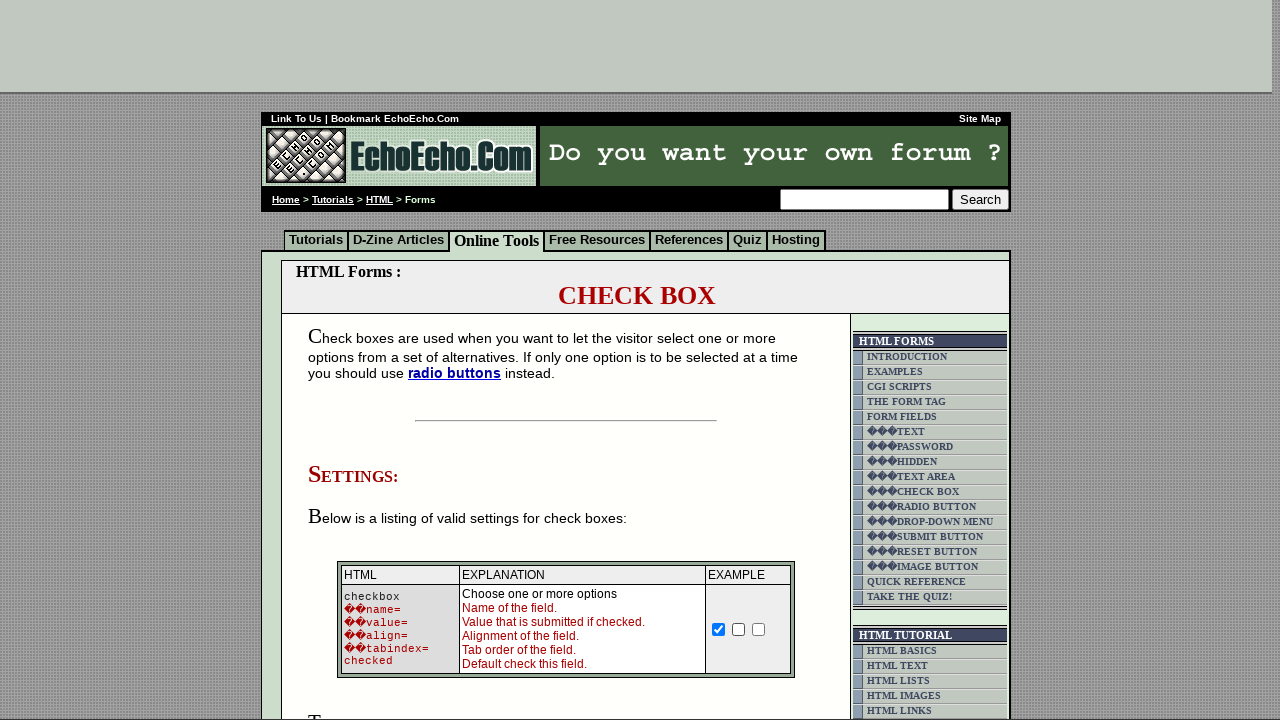

Clicked checkbox 3 of 3 at (759, 629) on input[name='Checkbox'] >> nth=2
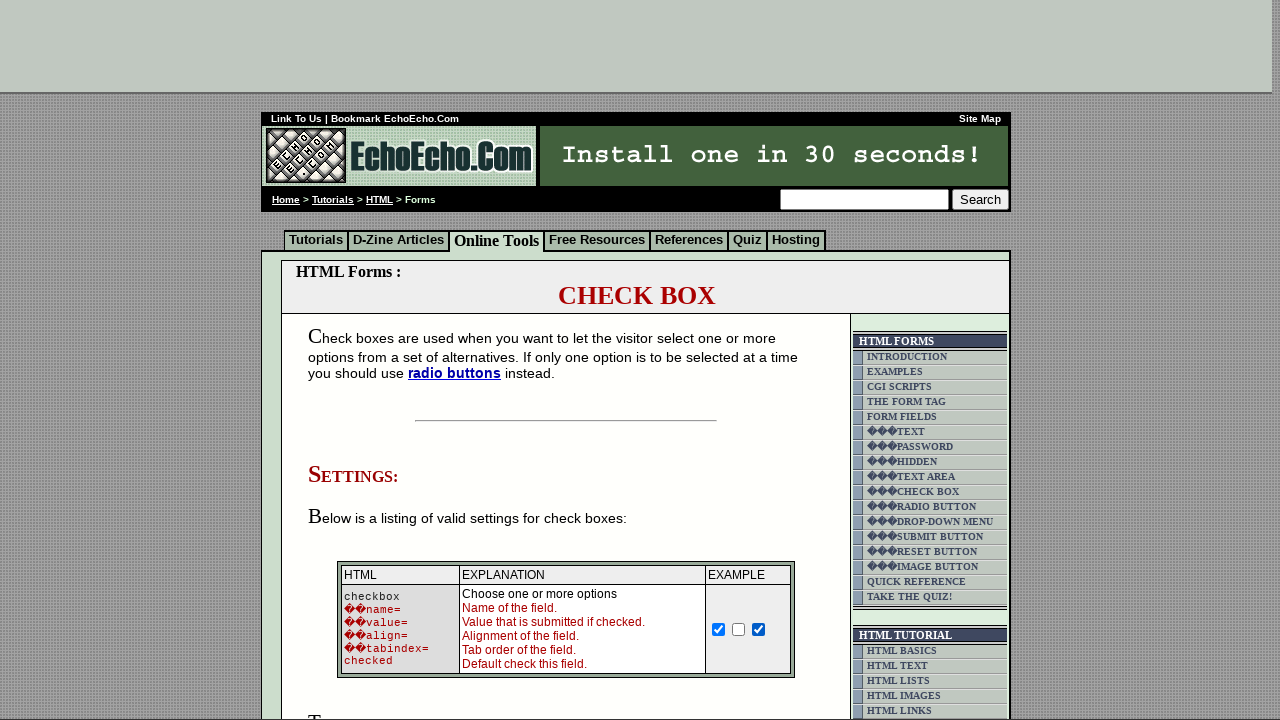

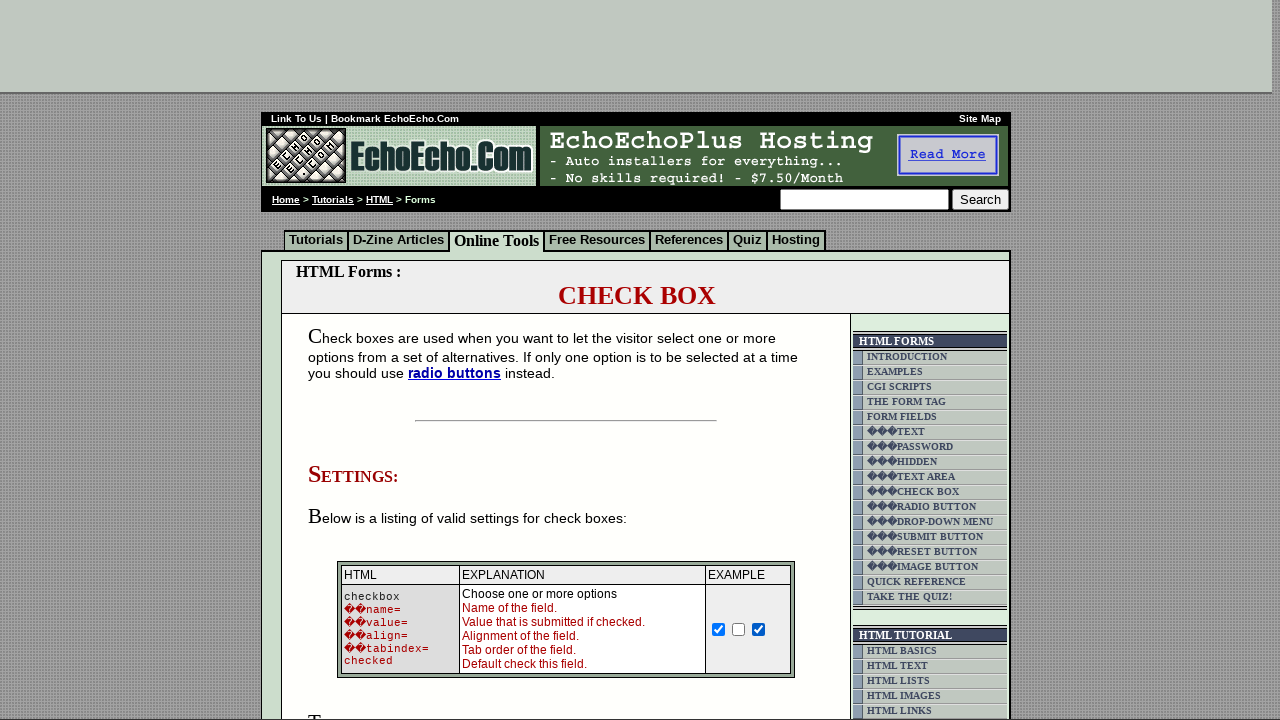